Opens multiple browser windows by clicking all links that open in new tabs on the Selenium documentation website

Starting URL: https://www.selenium.dev/

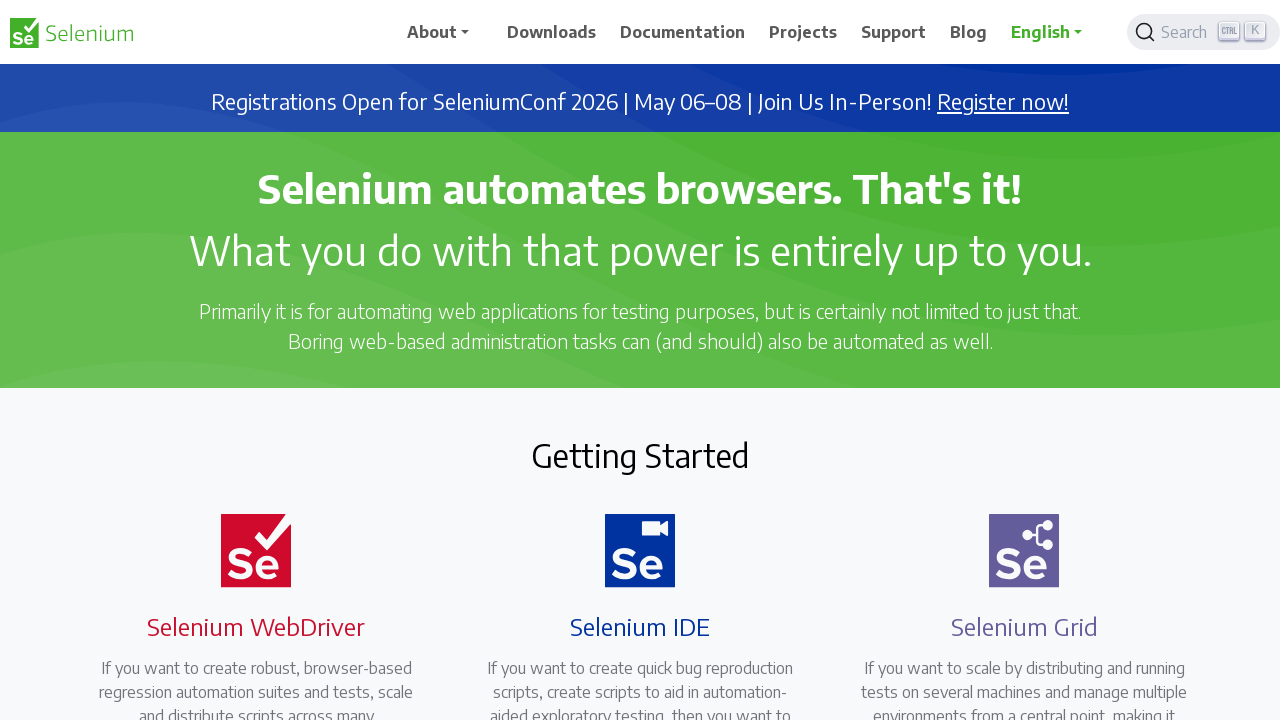

Found all links that open in new tabs/windows
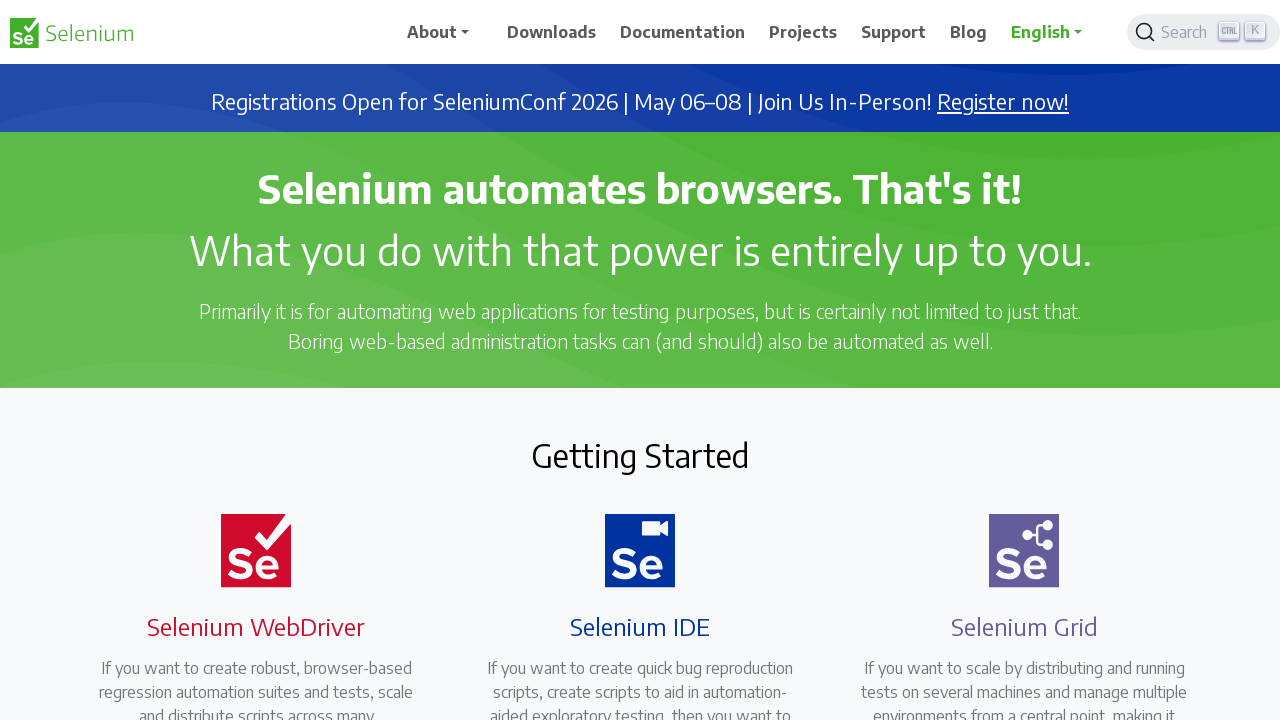

Stored original page context for reference
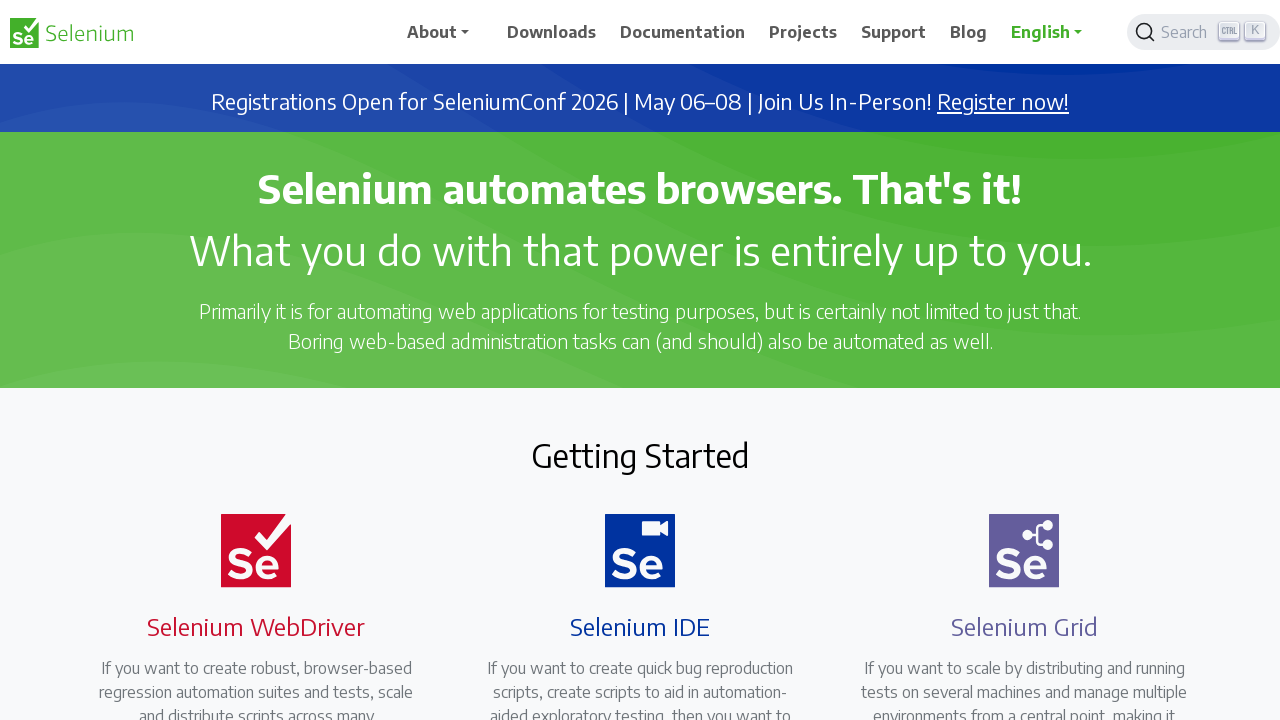

Clicked a link that opens in a new tab/window at (1003, 102) on a[target='_blank'] >> nth=0
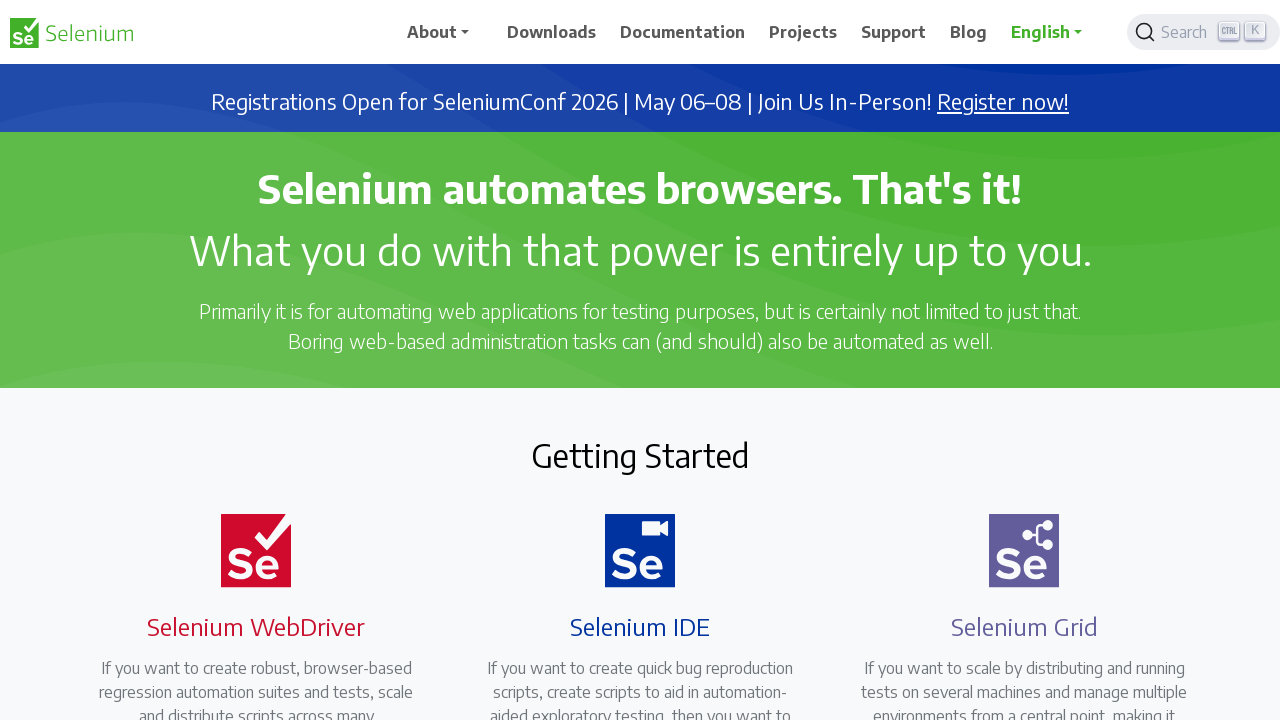

Clicked a link that opens in a new tab/window at (687, 409) on a[target='_blank'] >> nth=1
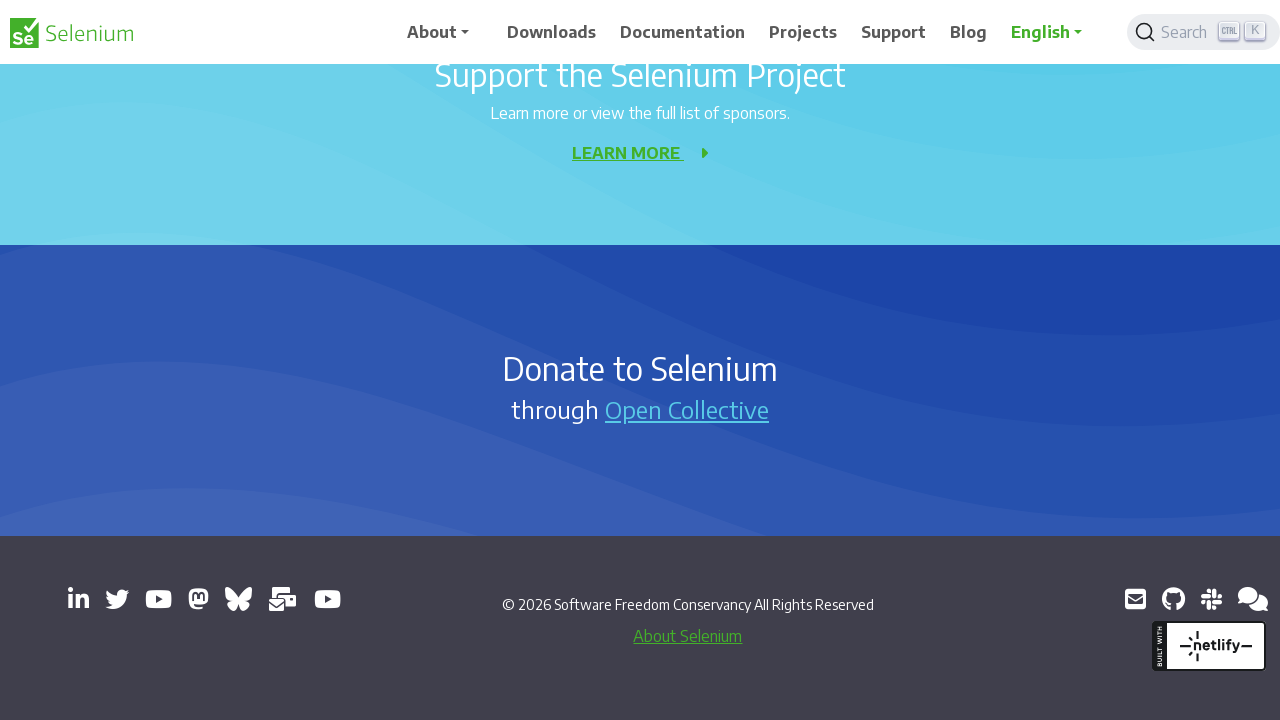

Clicked a link that opens in a new tab/window at (78, 599) on a[target='_blank'] >> nth=2
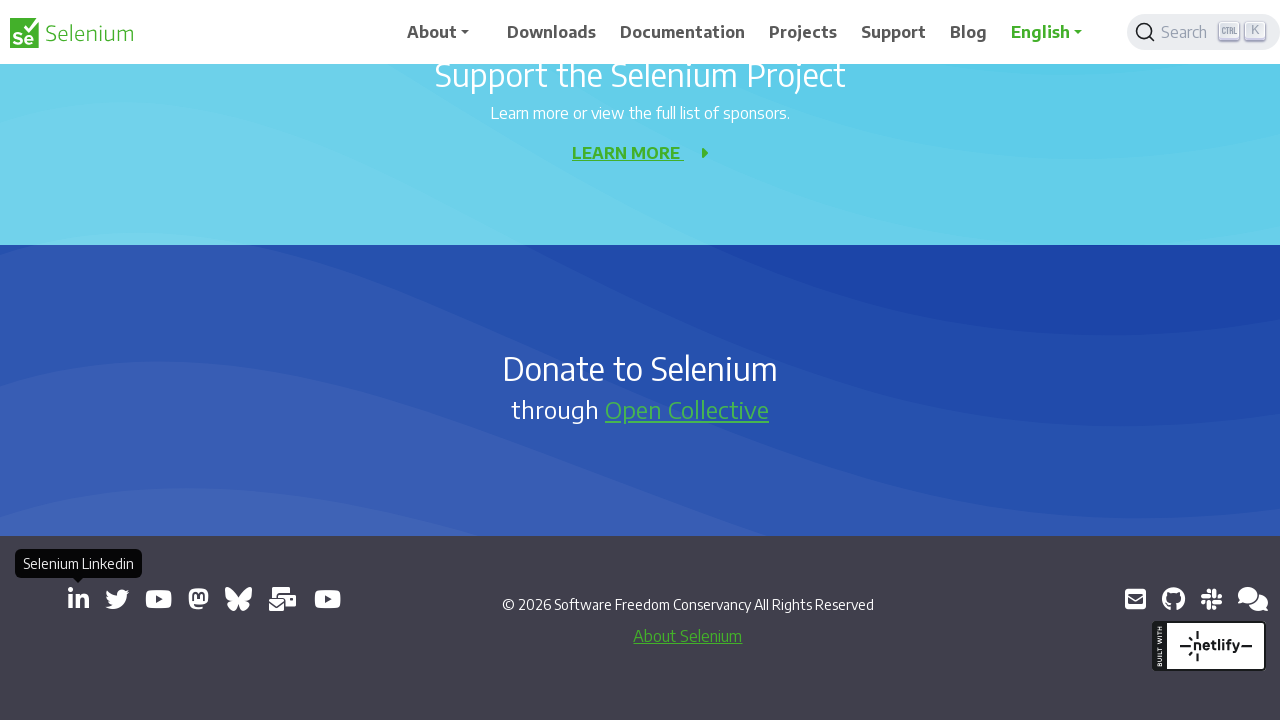

Clicked a link that opens in a new tab/window at (117, 599) on a[target='_blank'] >> nth=3
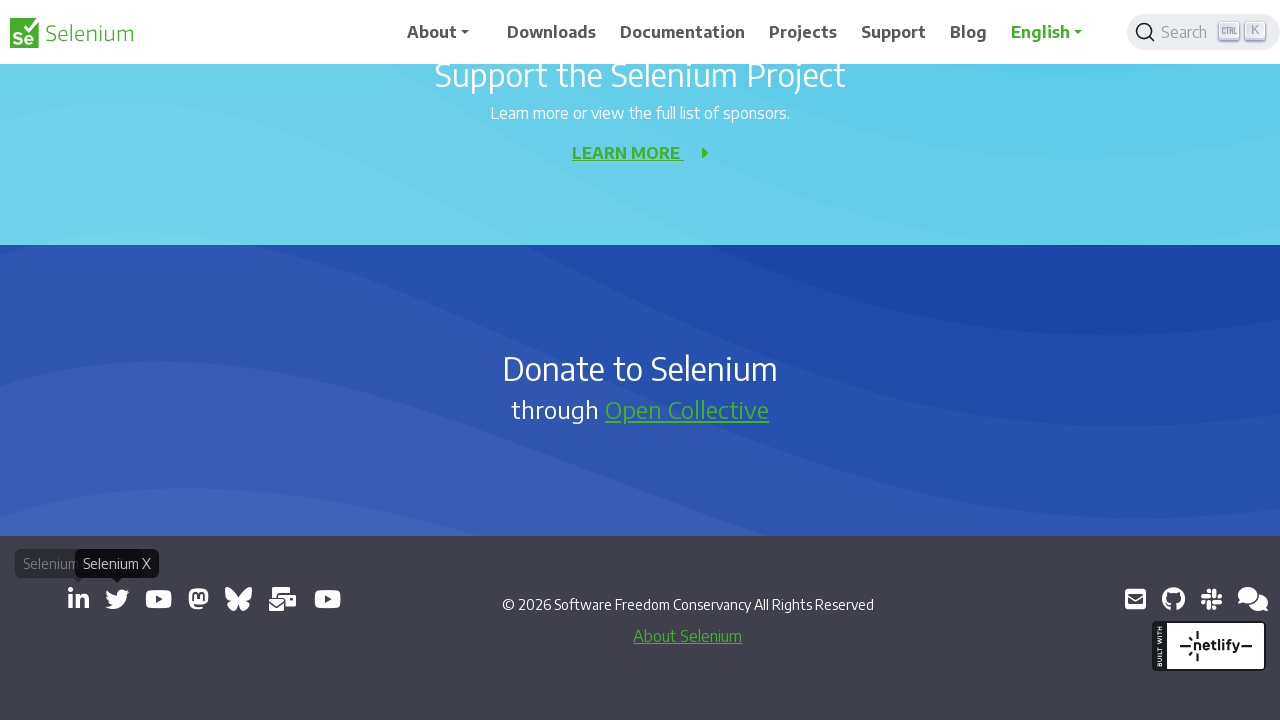

Clicked a link that opens in a new tab/window at (158, 599) on a[target='_blank'] >> nth=4
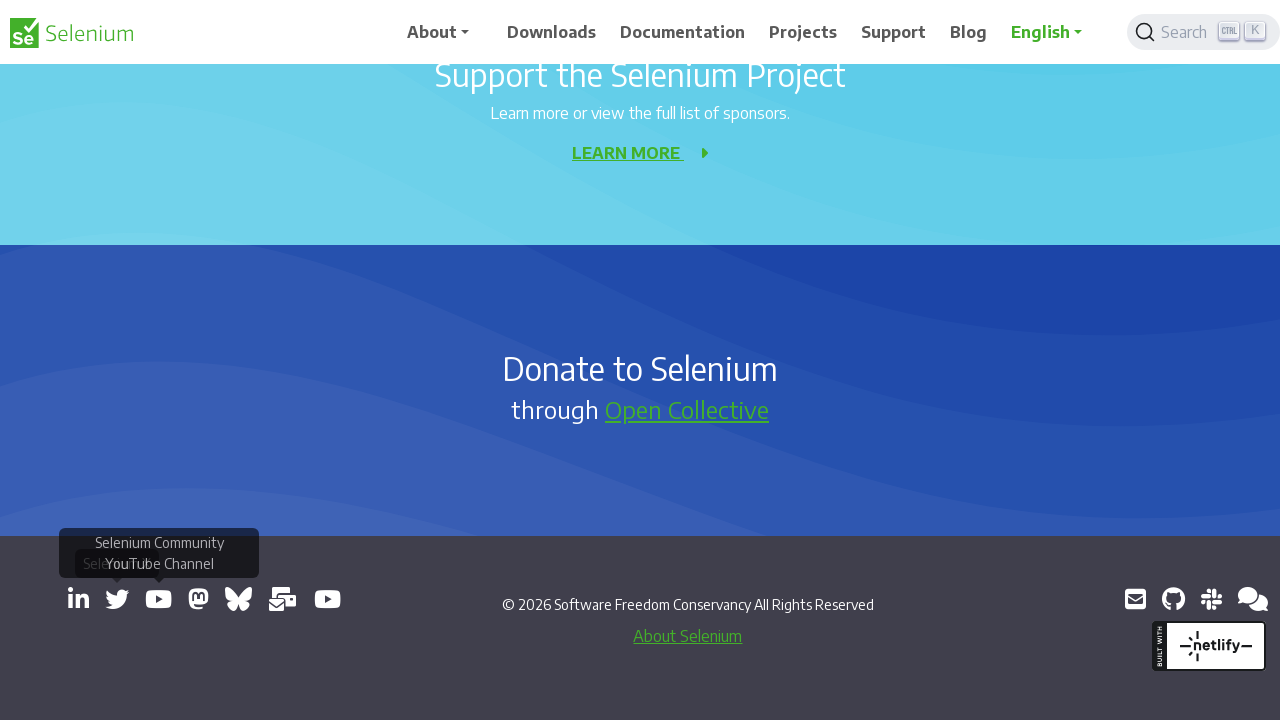

Clicked a link that opens in a new tab/window at (198, 599) on a[target='_blank'] >> nth=5
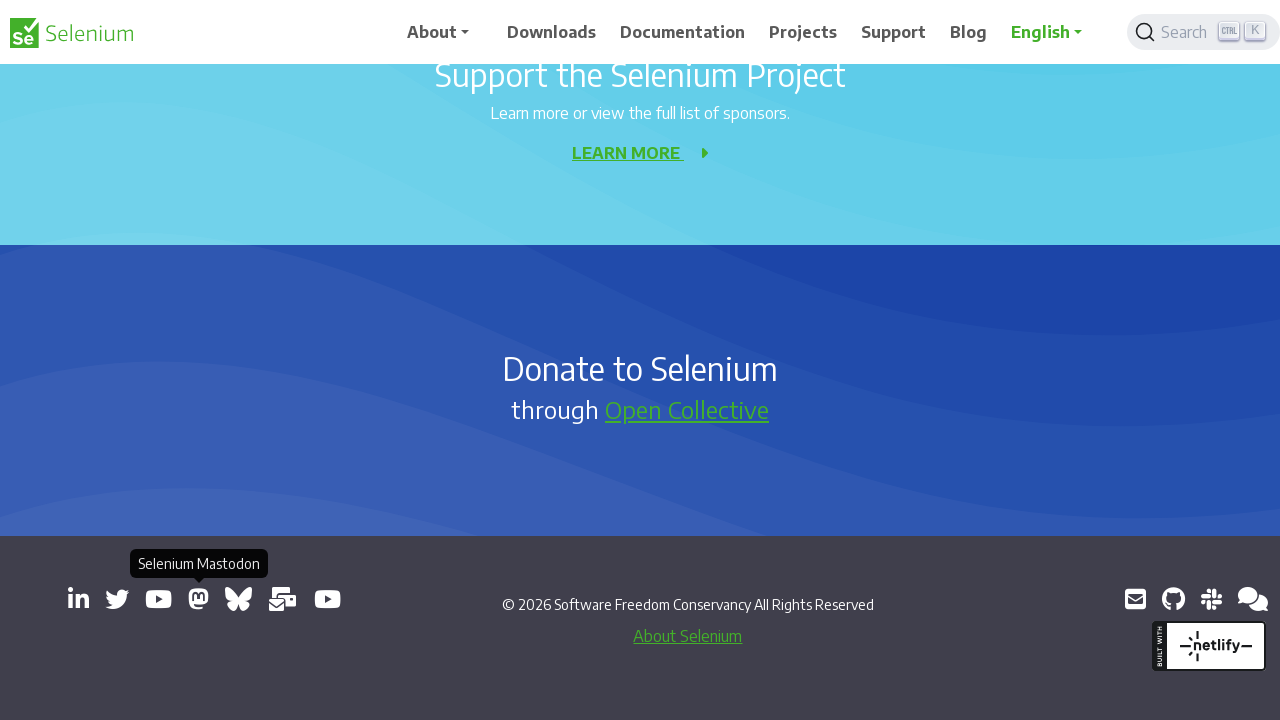

Clicked a link that opens in a new tab/window at (238, 599) on a[target='_blank'] >> nth=6
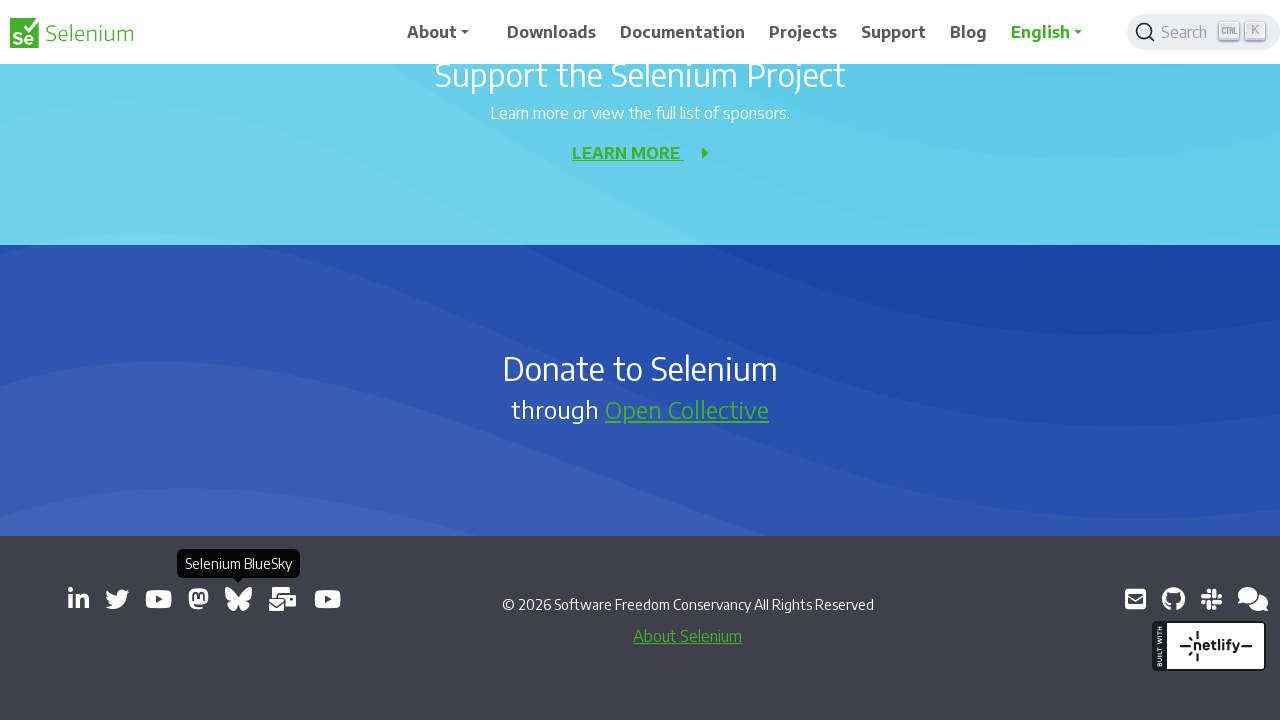

Clicked a link that opens in a new tab/window at (283, 599) on a[target='_blank'] >> nth=7
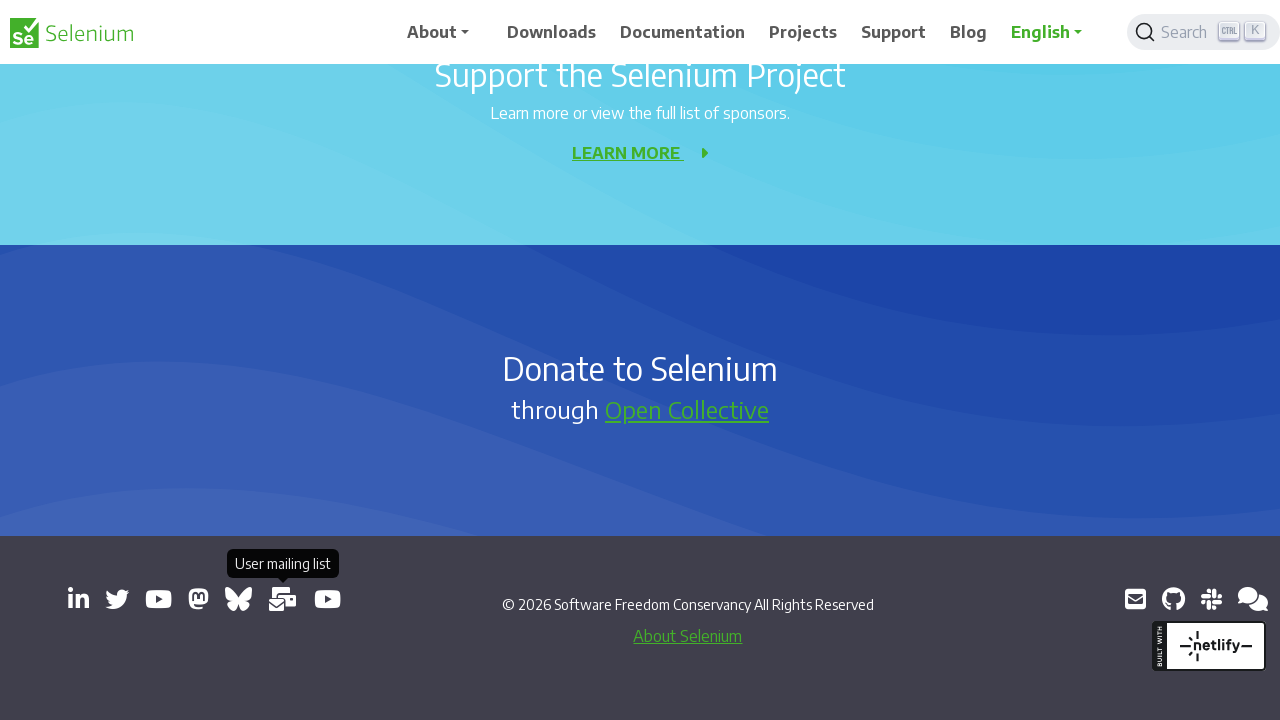

Clicked a link that opens in a new tab/window at (328, 599) on a[target='_blank'] >> nth=8
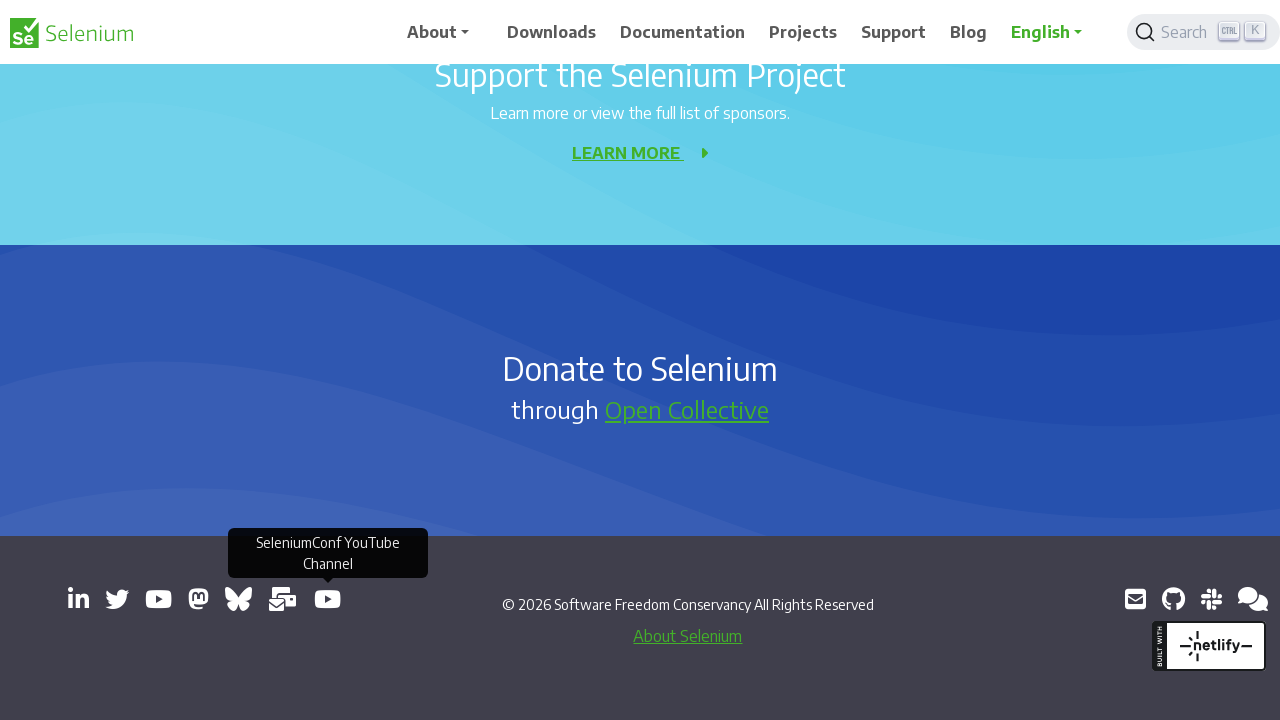

Clicked a link that opens in a new tab/window at (1135, 599) on a[target='_blank'] >> nth=9
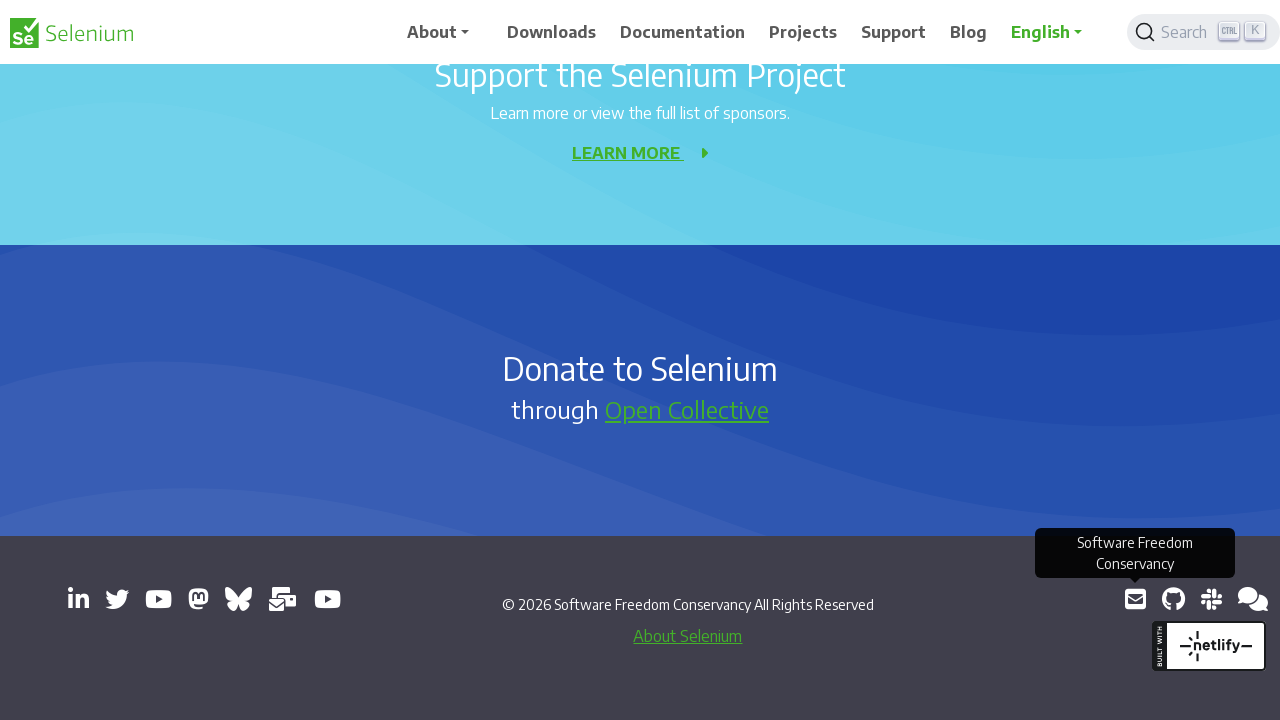

Clicked a link that opens in a new tab/window at (1173, 599) on a[target='_blank'] >> nth=10
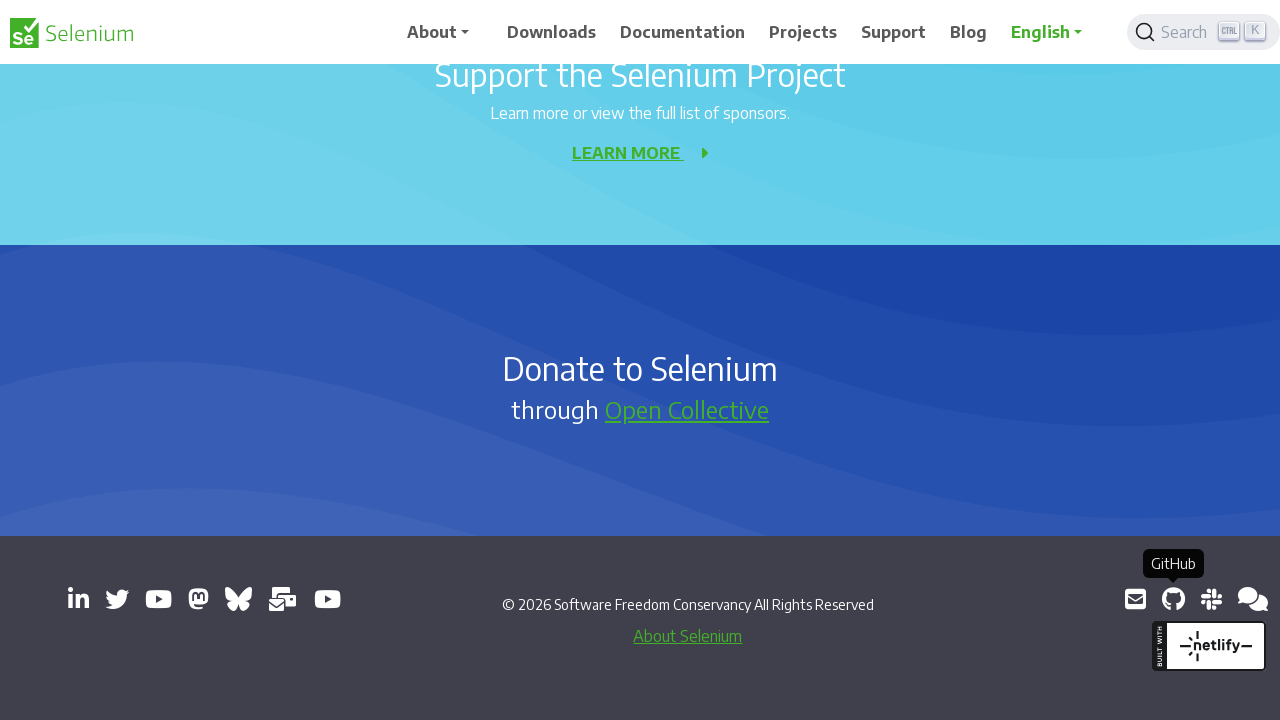

Clicked a link that opens in a new tab/window at (1211, 599) on a[target='_blank'] >> nth=11
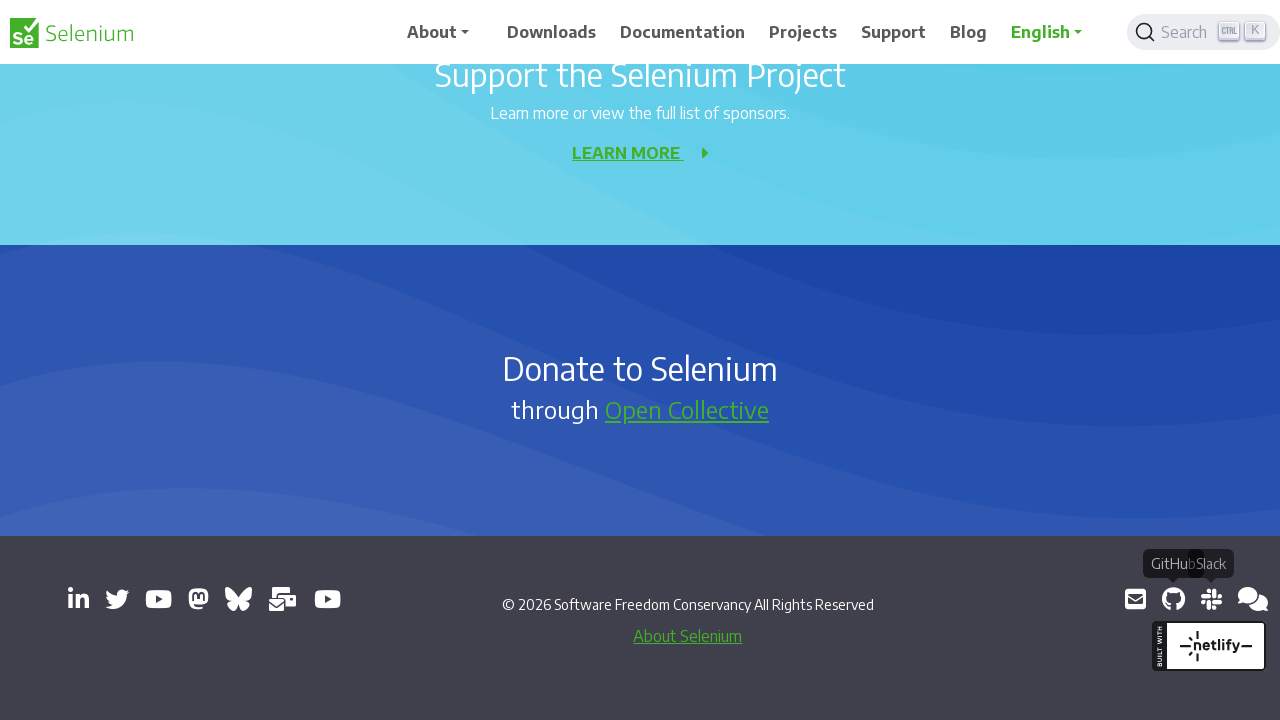

Clicked a link that opens in a new tab/window at (1253, 599) on a[target='_blank'] >> nth=12
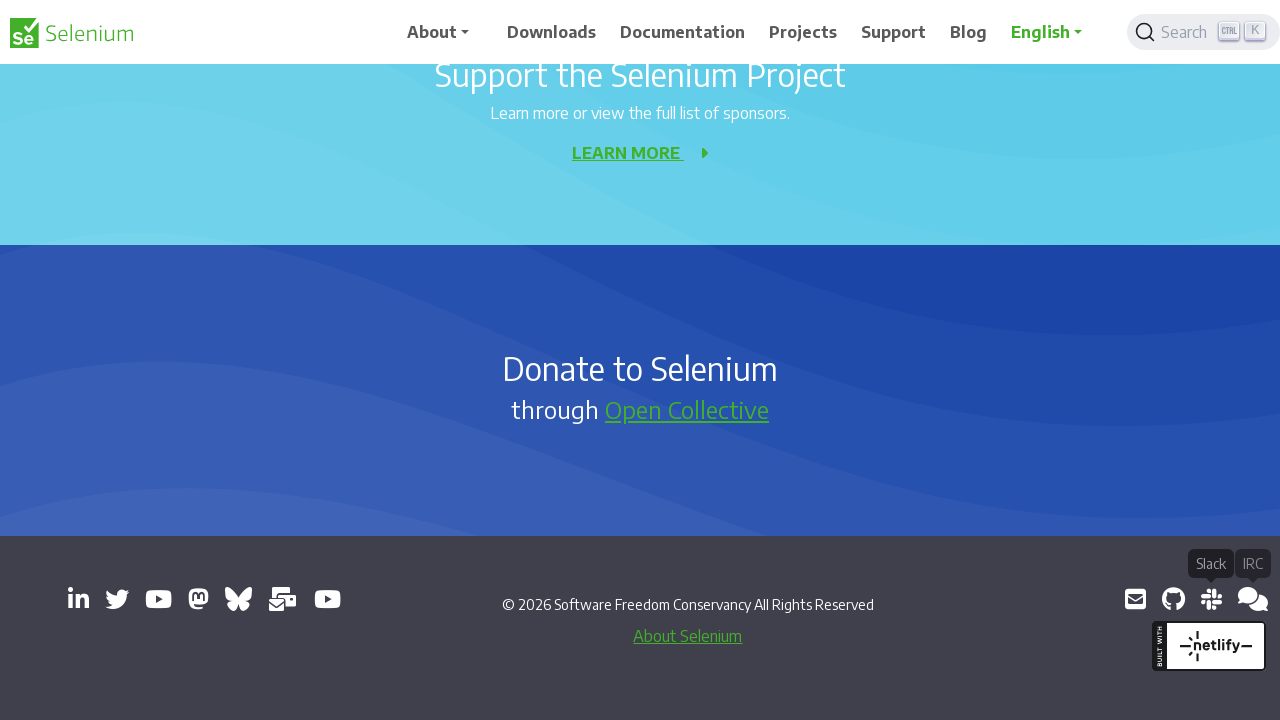

Clicked a link that opens in a new tab/window at (1248, 599) on a[target='_blank'] >> nth=13
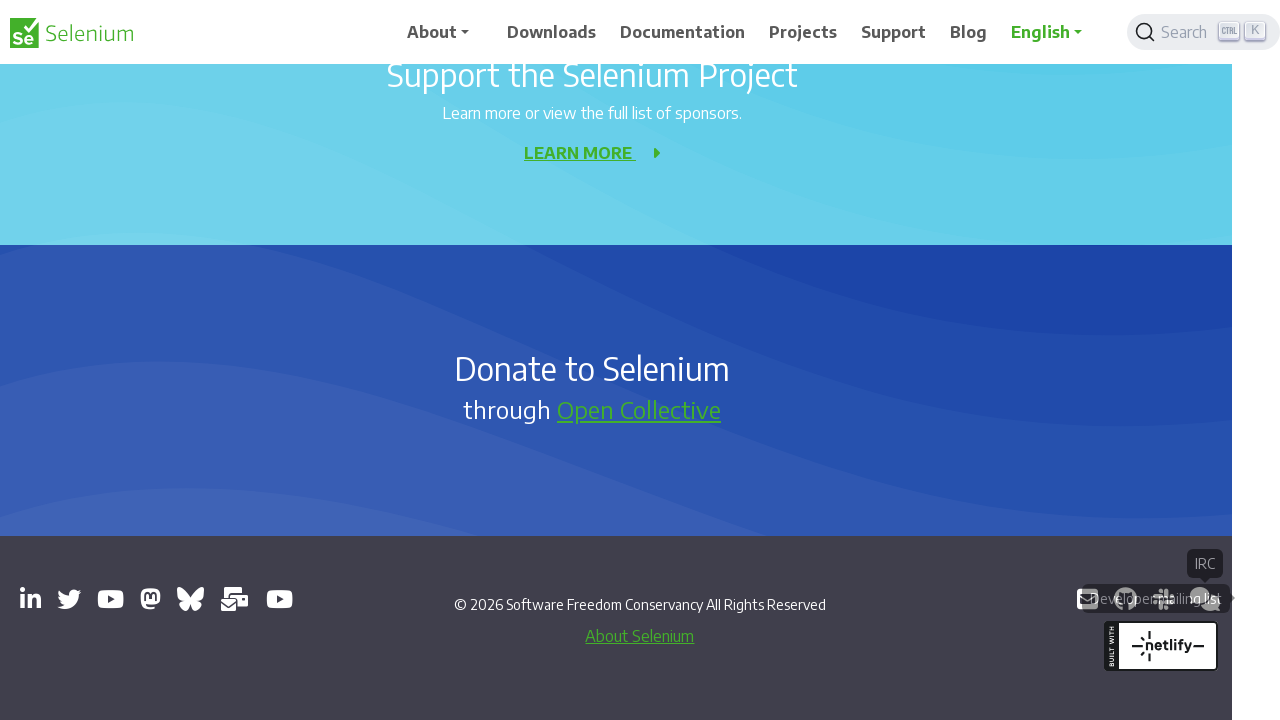

Retrieved all open pages from browser context
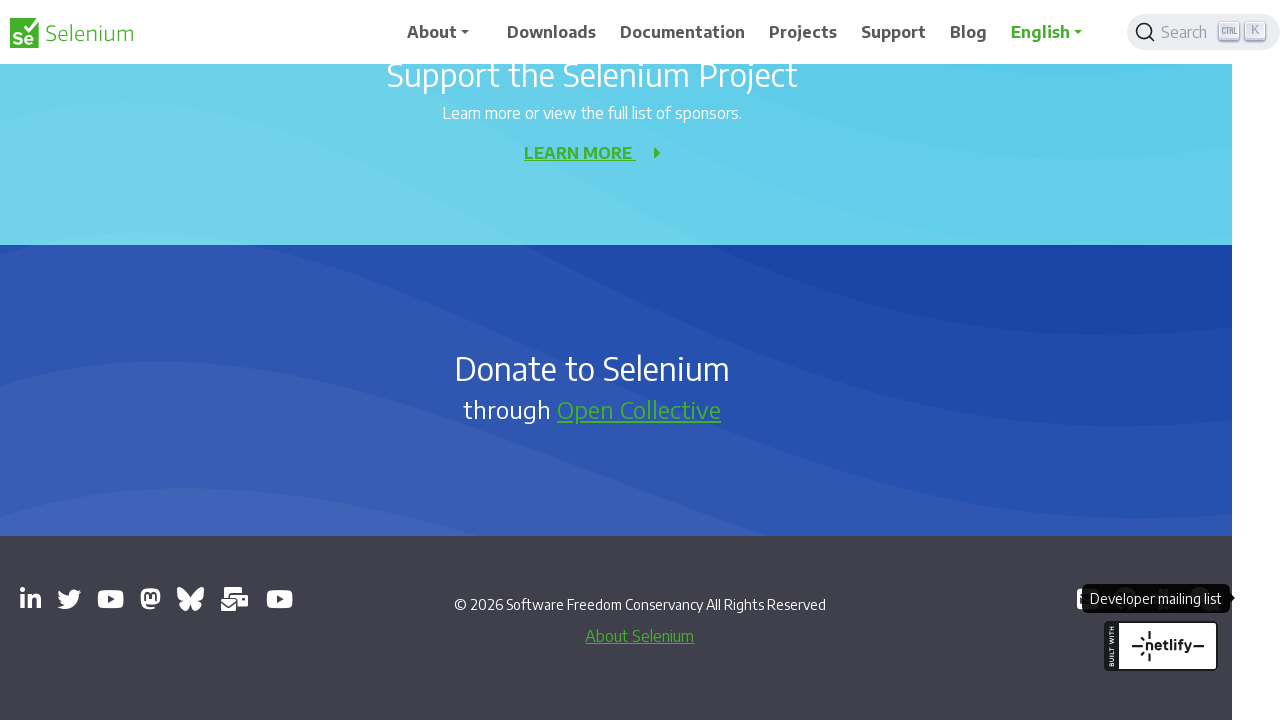

Verified total pages open: 13
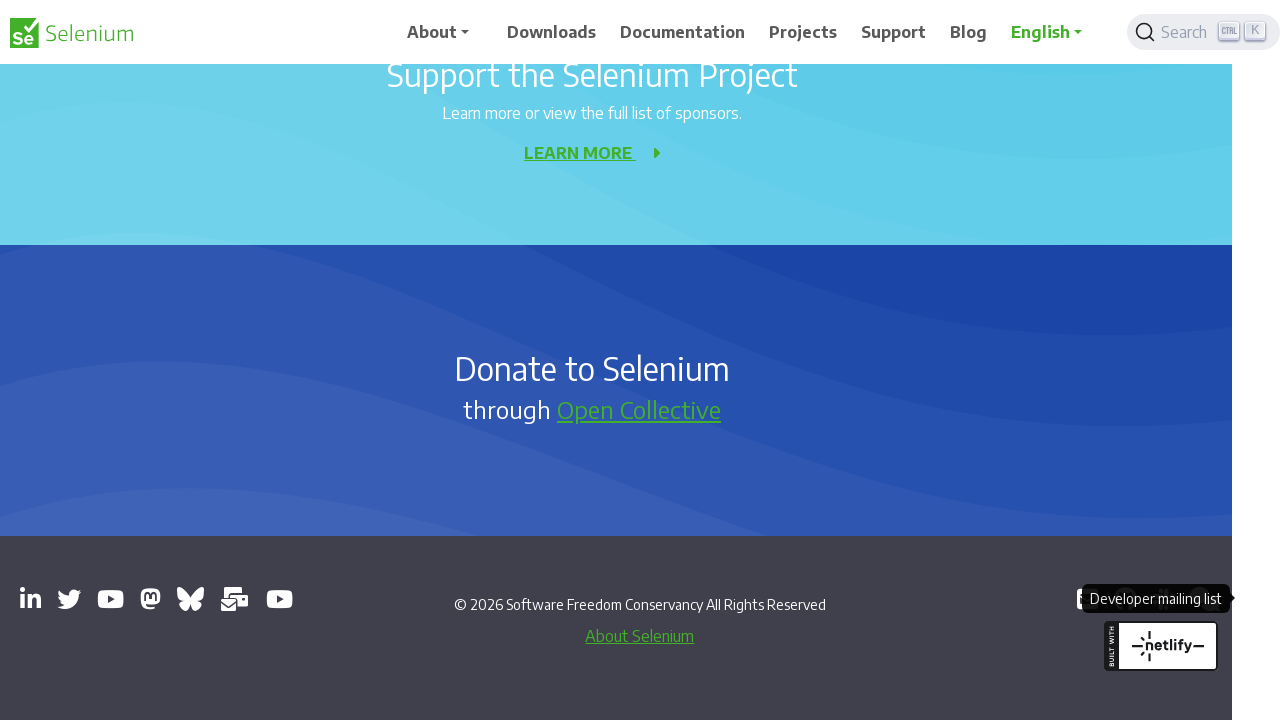

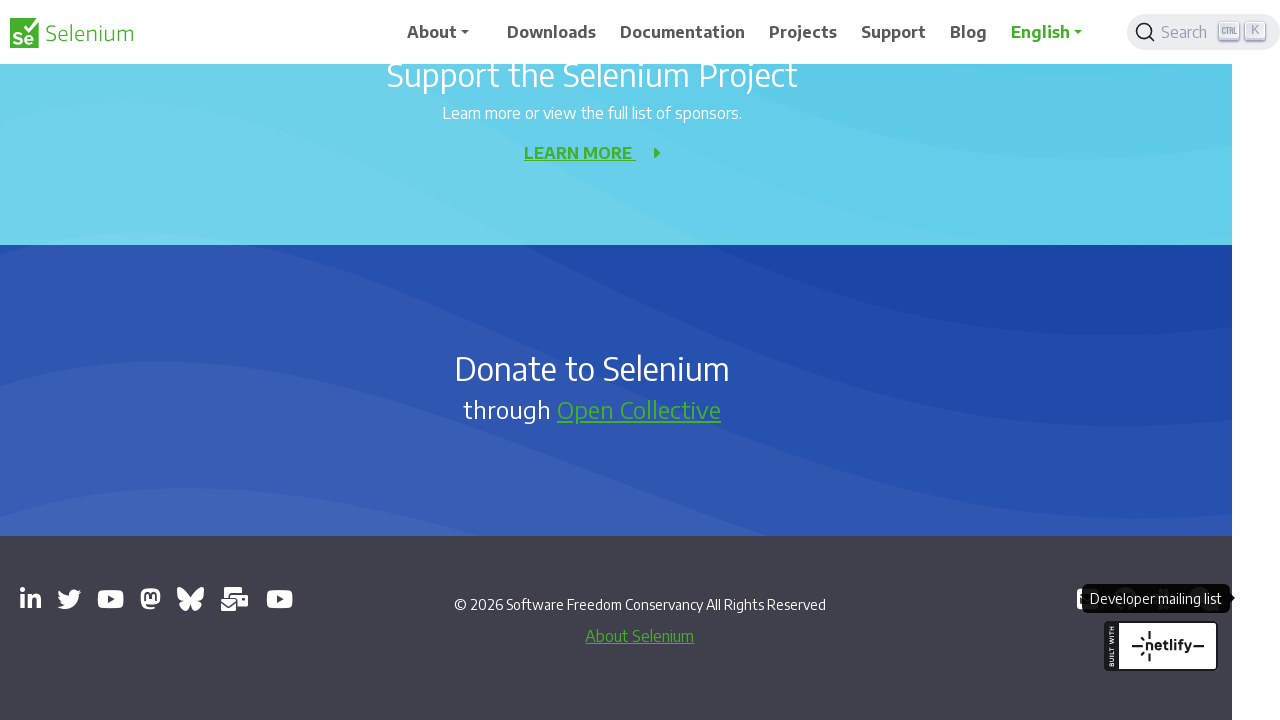